Tests dynamic loading with excessive wait time (50 seconds) - clicks Start button and waits for "Hello World!" text to appear

Starting URL: https://automationfc.github.io/dynamic-loading/

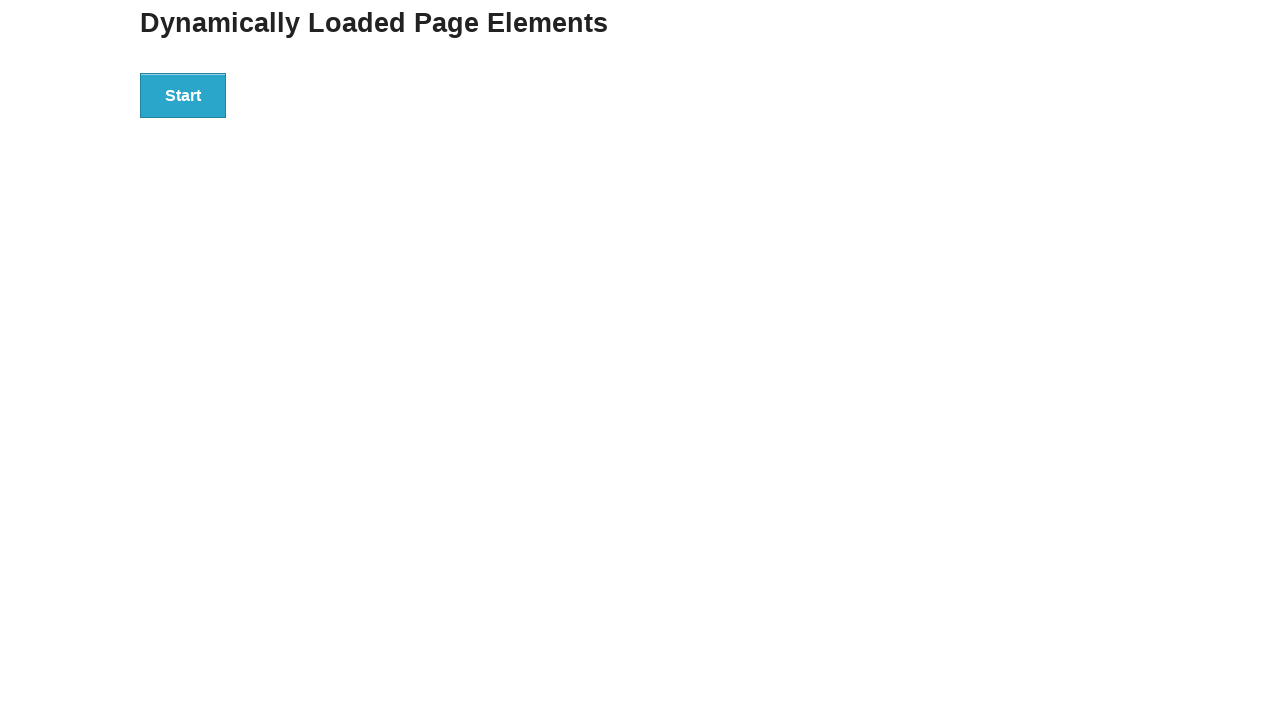

Clicked Start button to initiate dynamic loading at (183, 95) on xpath=//div/button
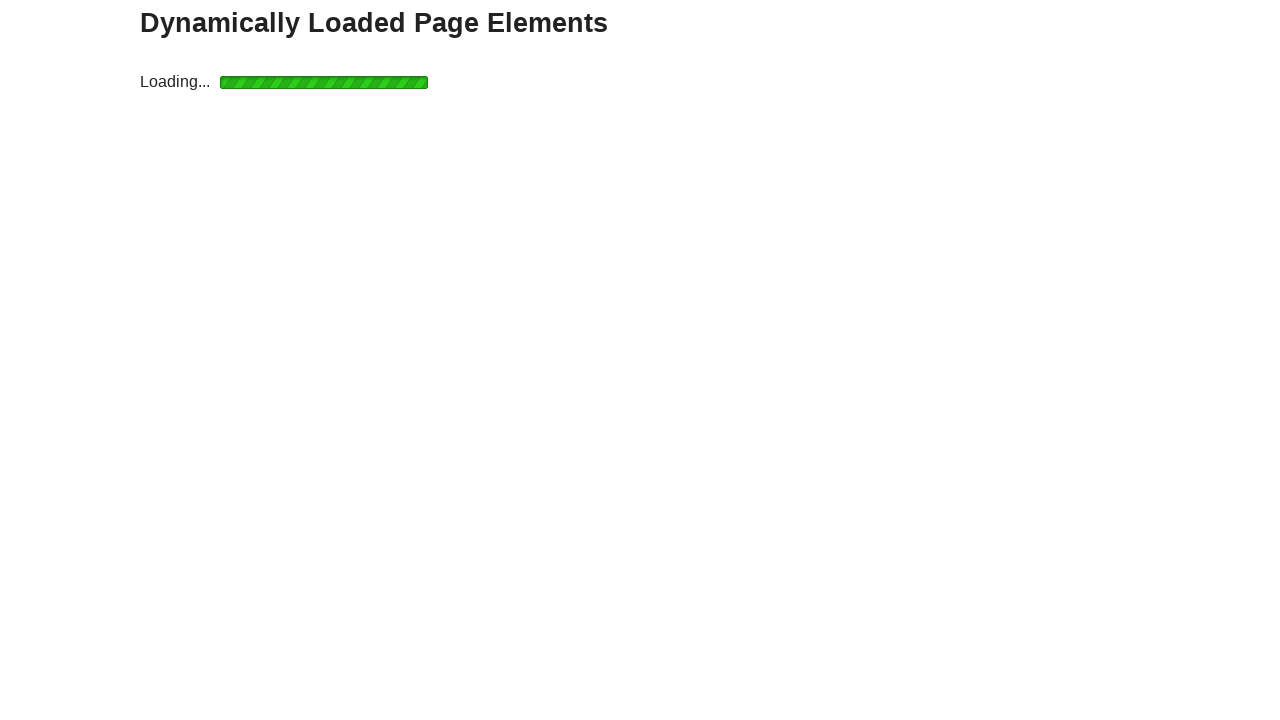

Waited for 'Hello World!' text to appear (50 second timeout)
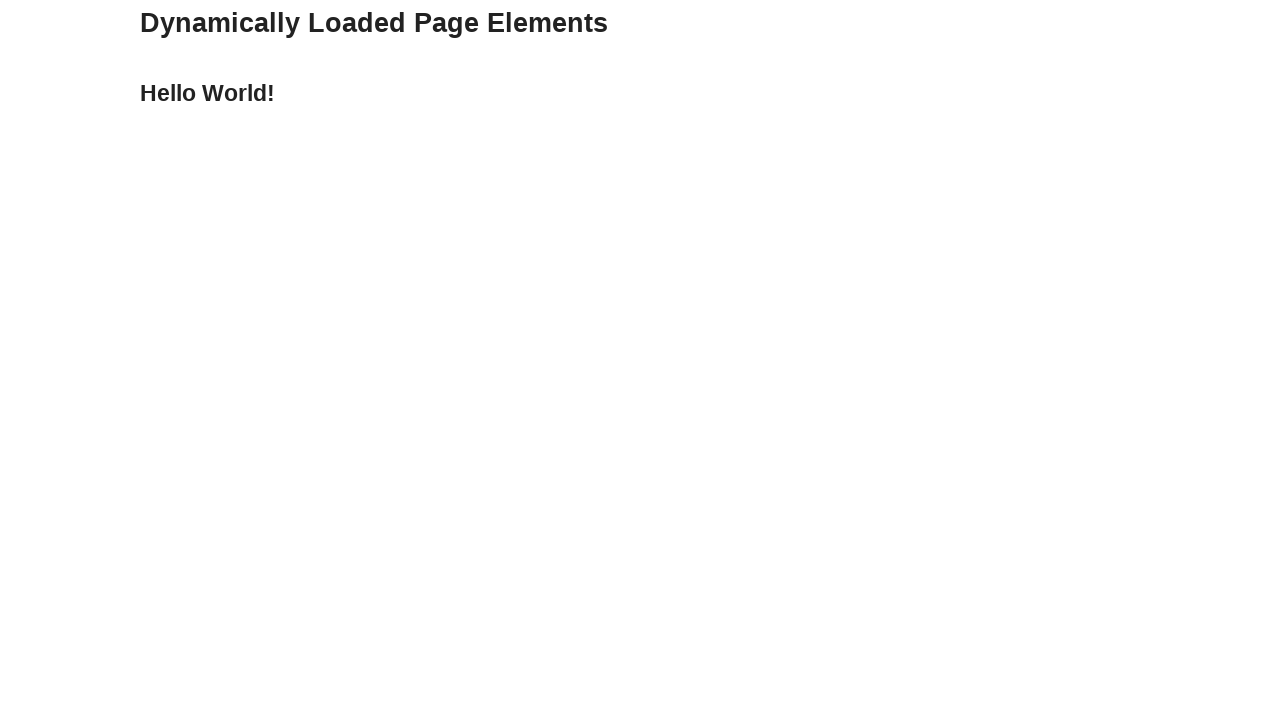

Verified that finish div contains 'Hello World!' text
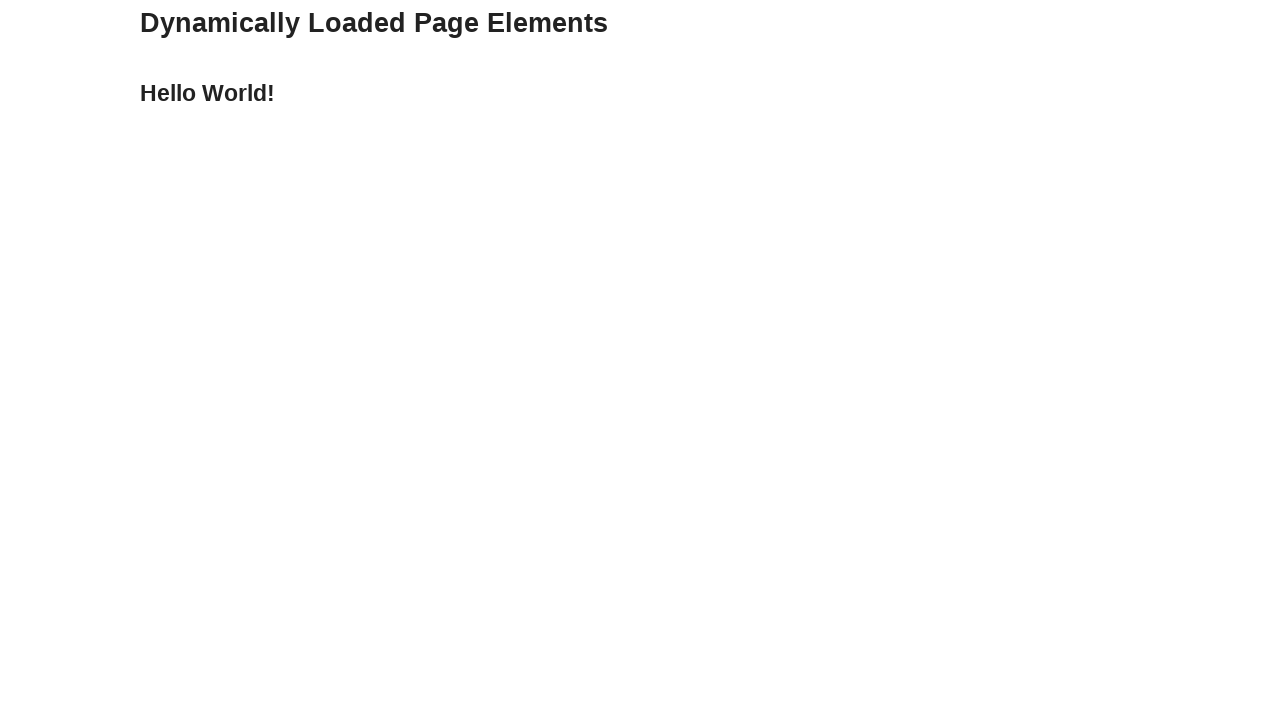

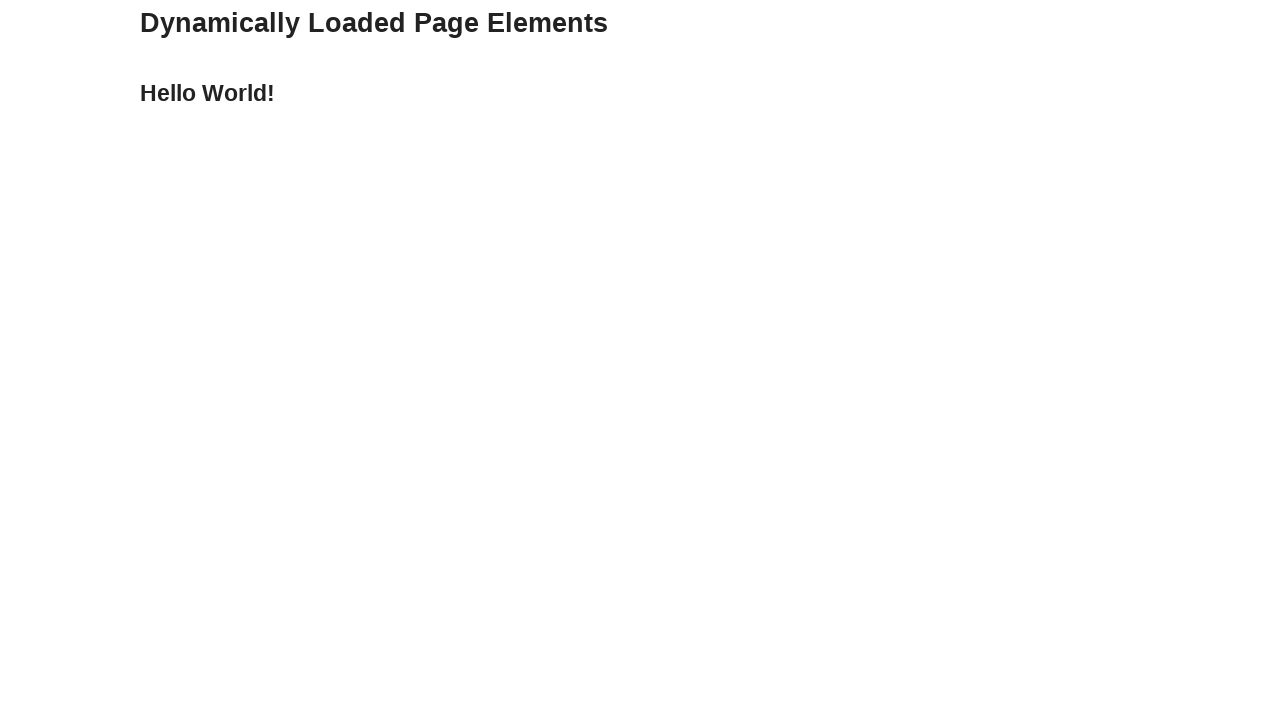